Navigates to Tesla's homepage and verifies the current URL matches the expected Tesla website URL

Starting URL: https://www.tesla.com/

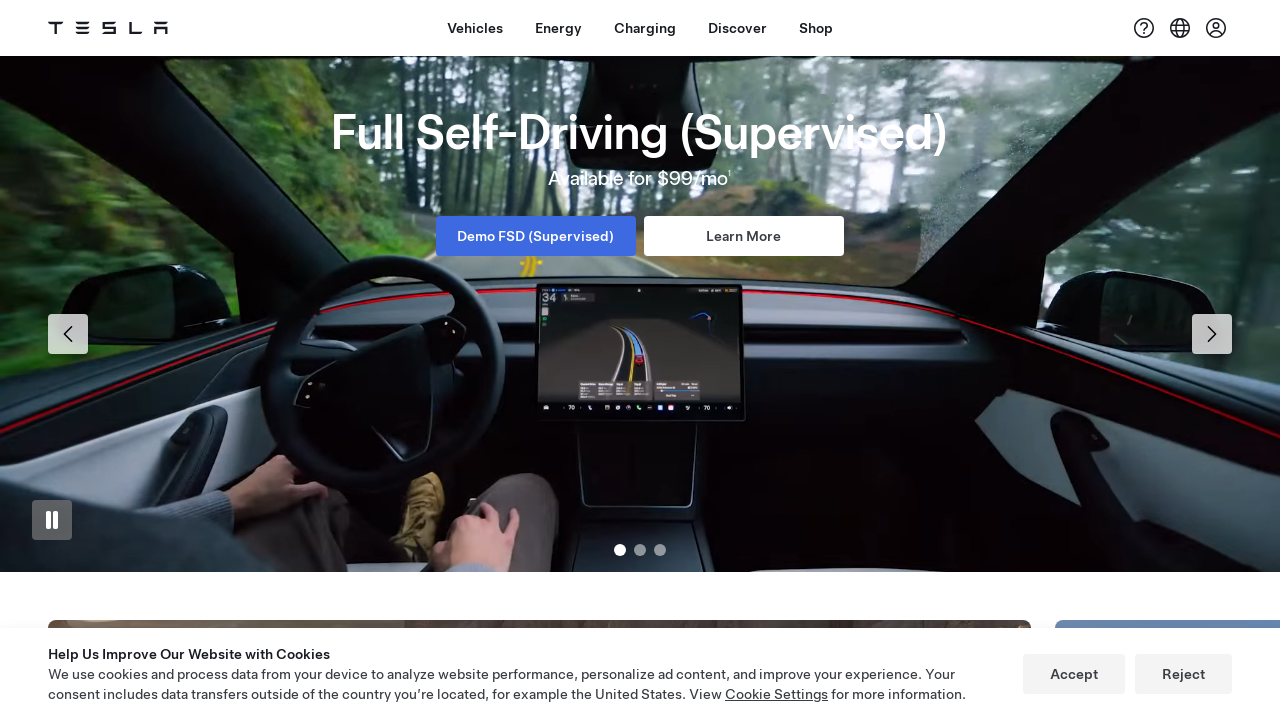

Verified current URL matches Tesla homepage URL
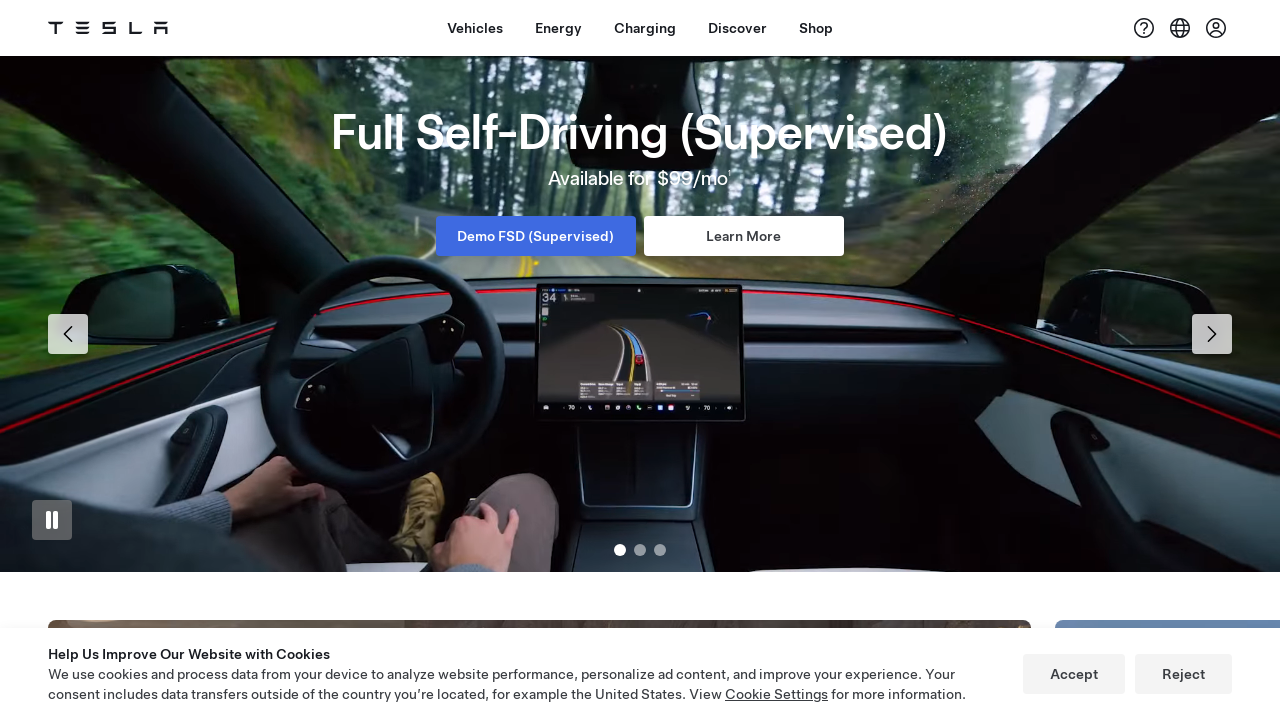

Waited for page DOM content to load
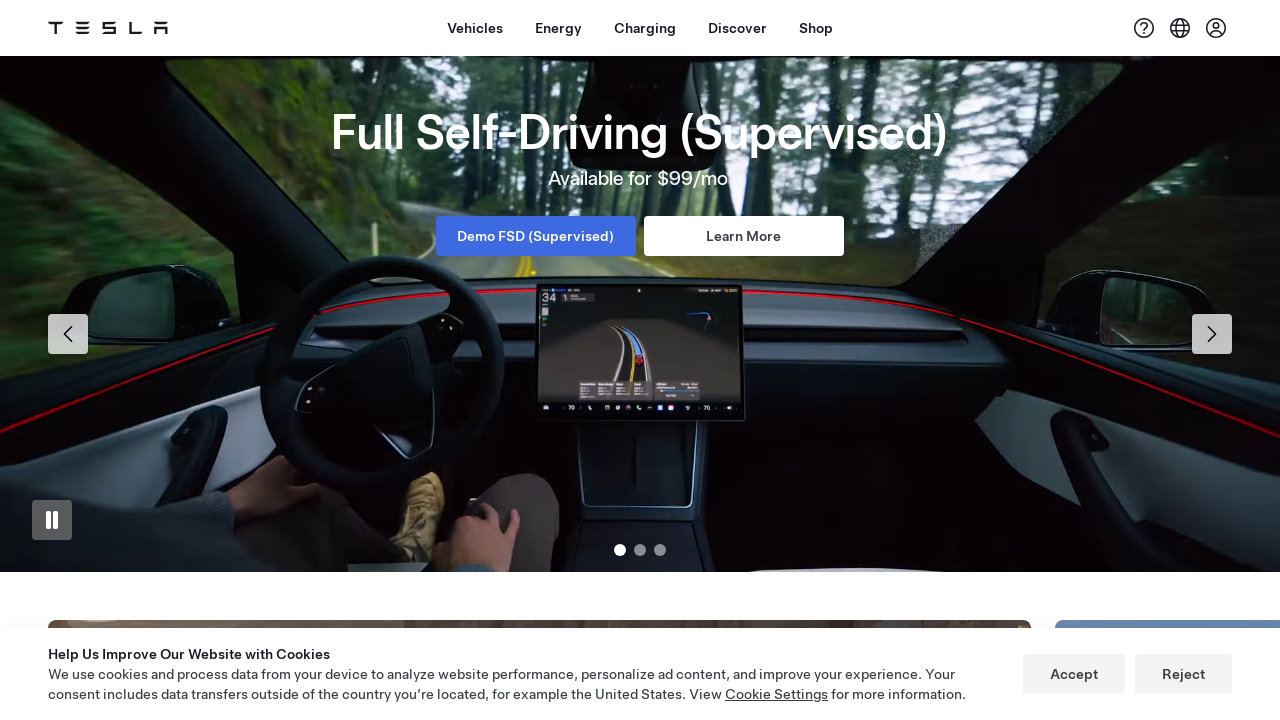

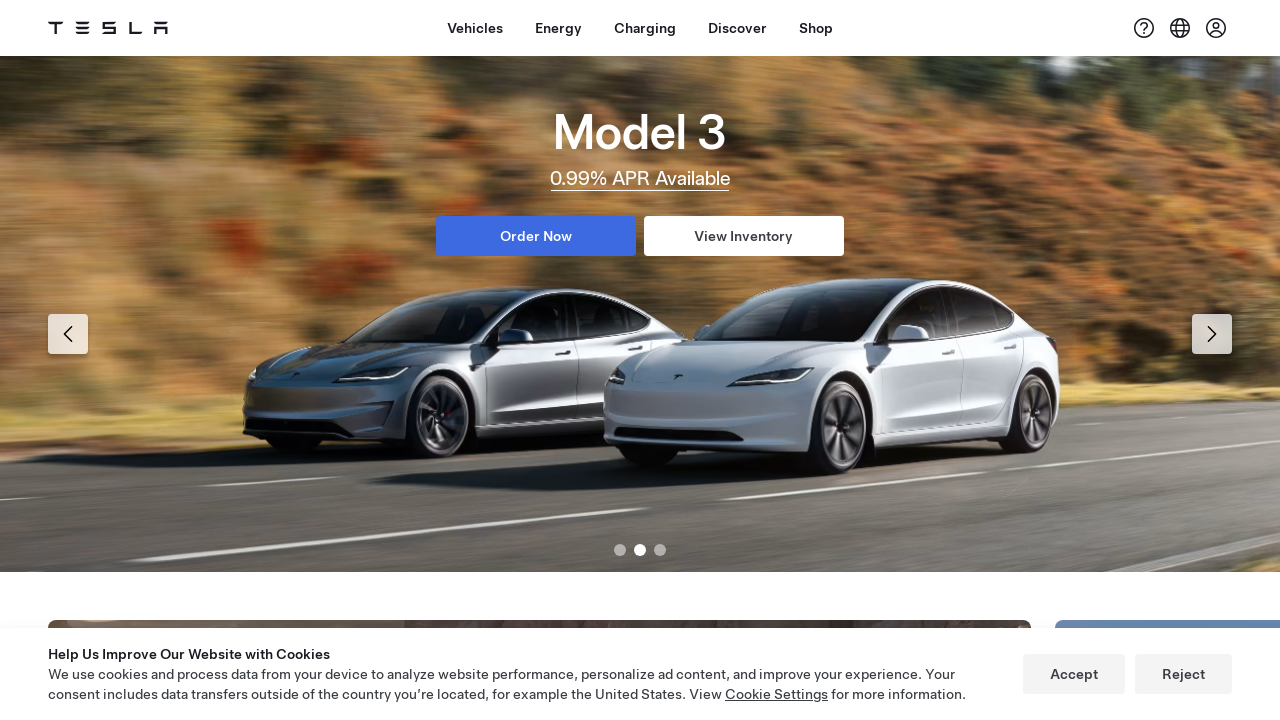